Tests a contact form by filling in name, email, and phone number fields, then clicking a submit button

Starting URL: https://qxf2.com/selenium-tutorial-main

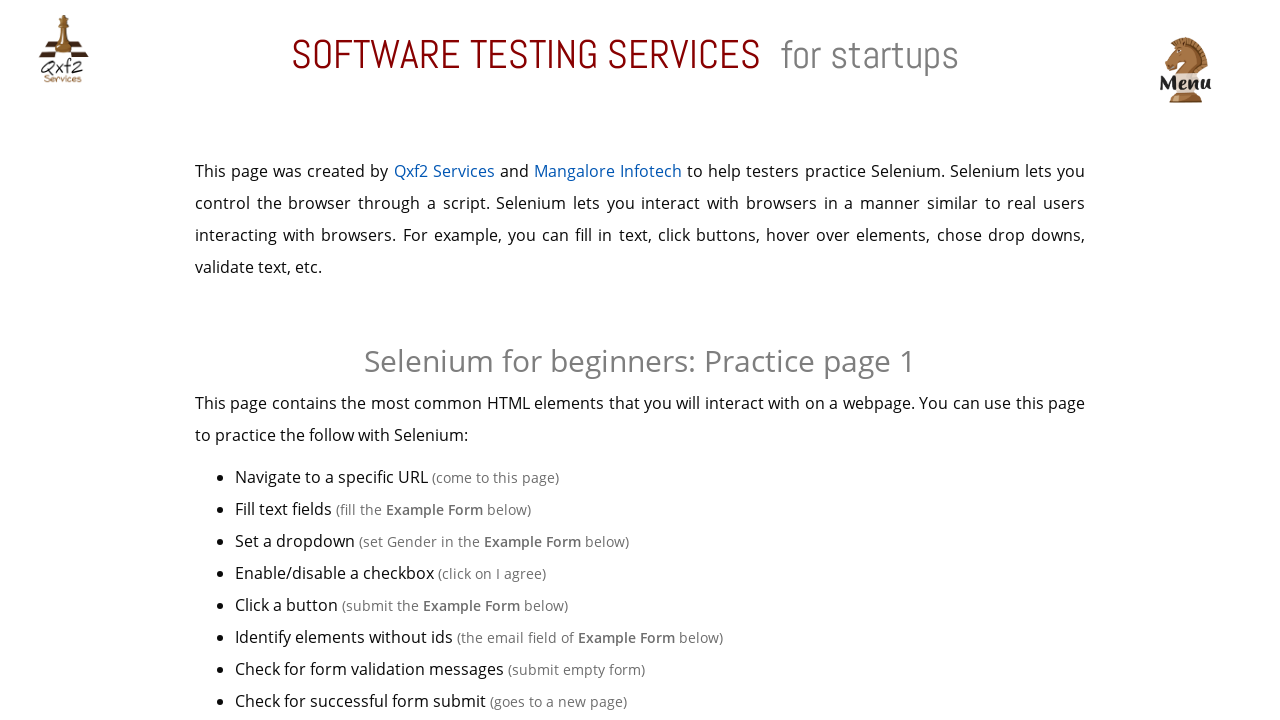

Filled name field with 'Vani' on input#name
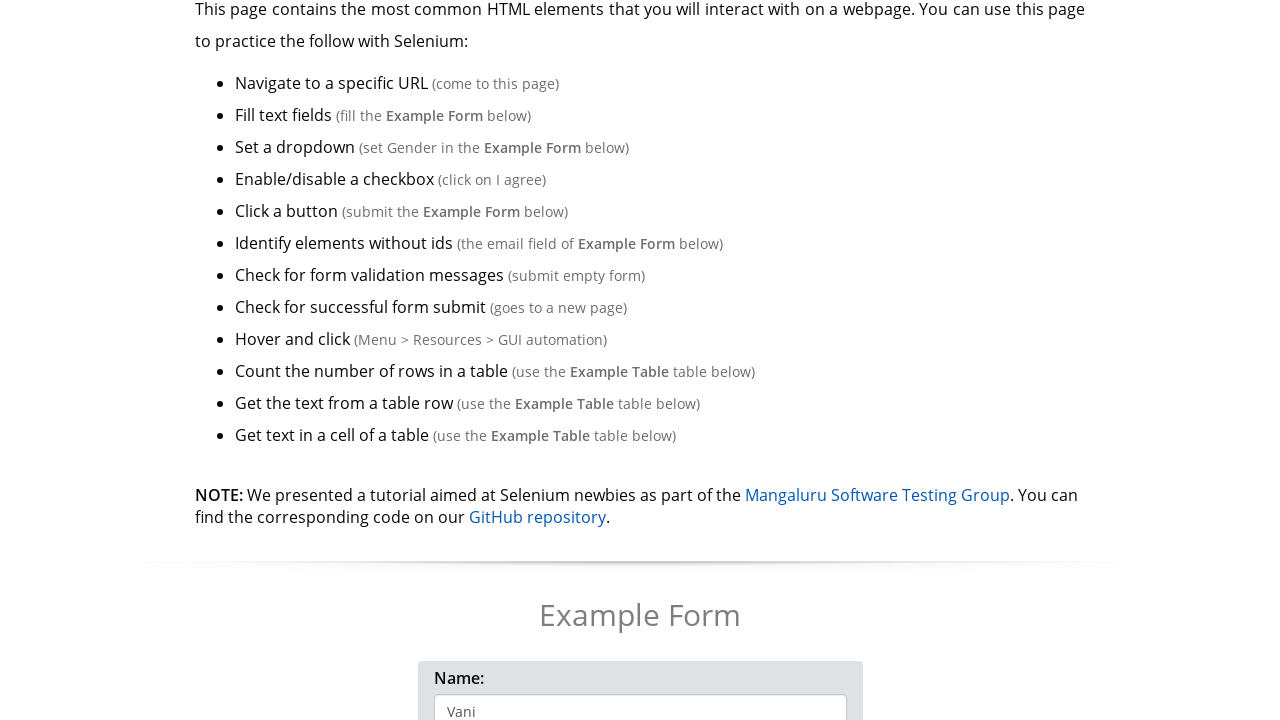

Filled email field with 'vani@qxf2.com' on input[name='email']
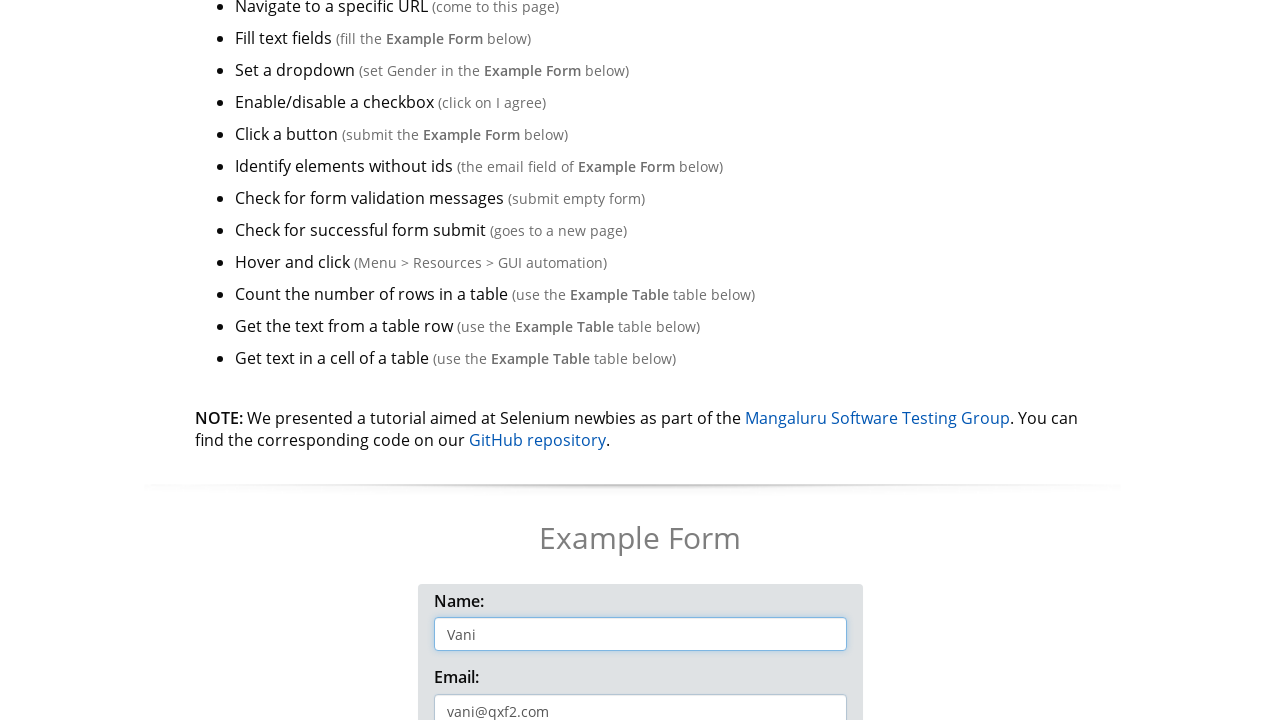

Filled phone number field with '9999999999' on input#phone
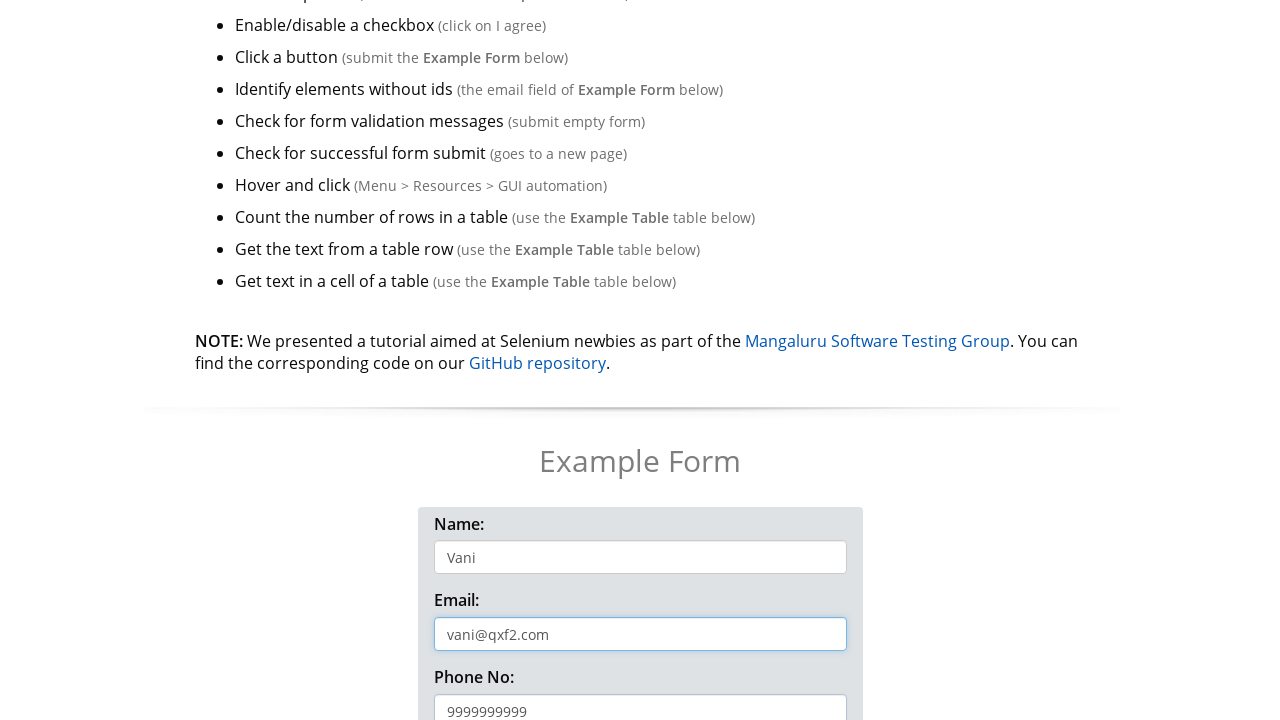

Clicked the submit button at (640, 360) on button:has-text('Click me!')
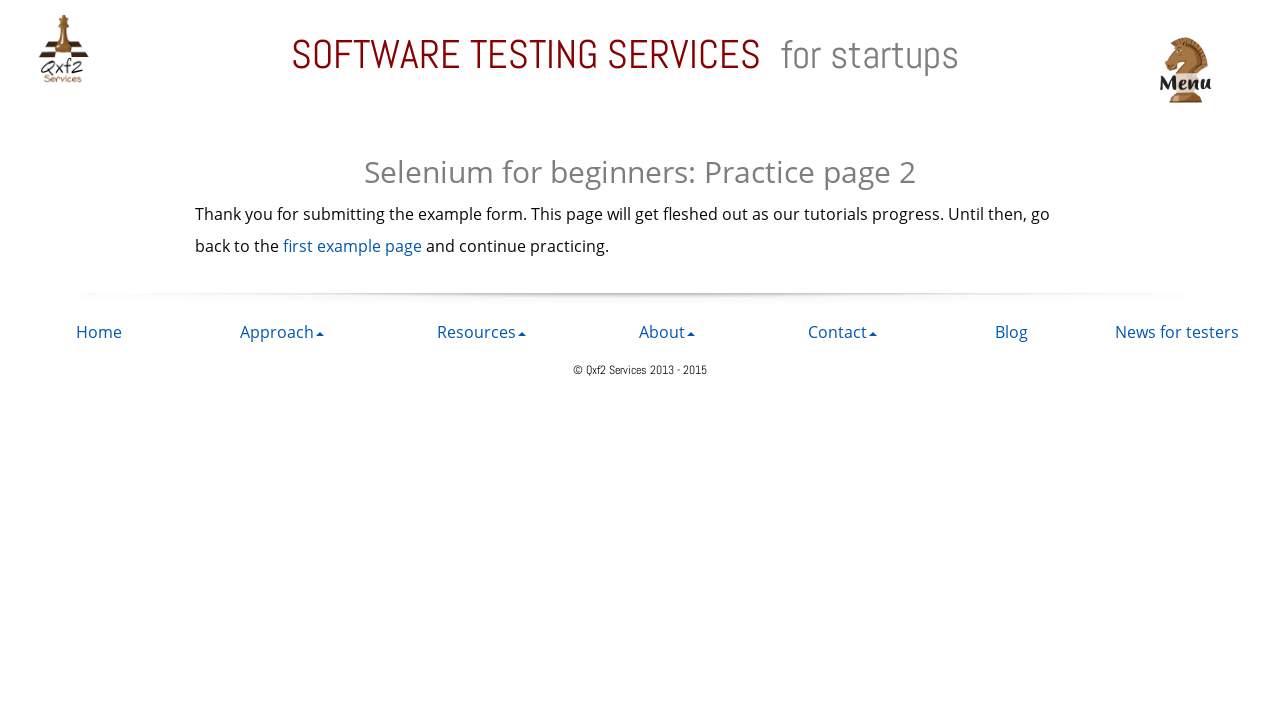

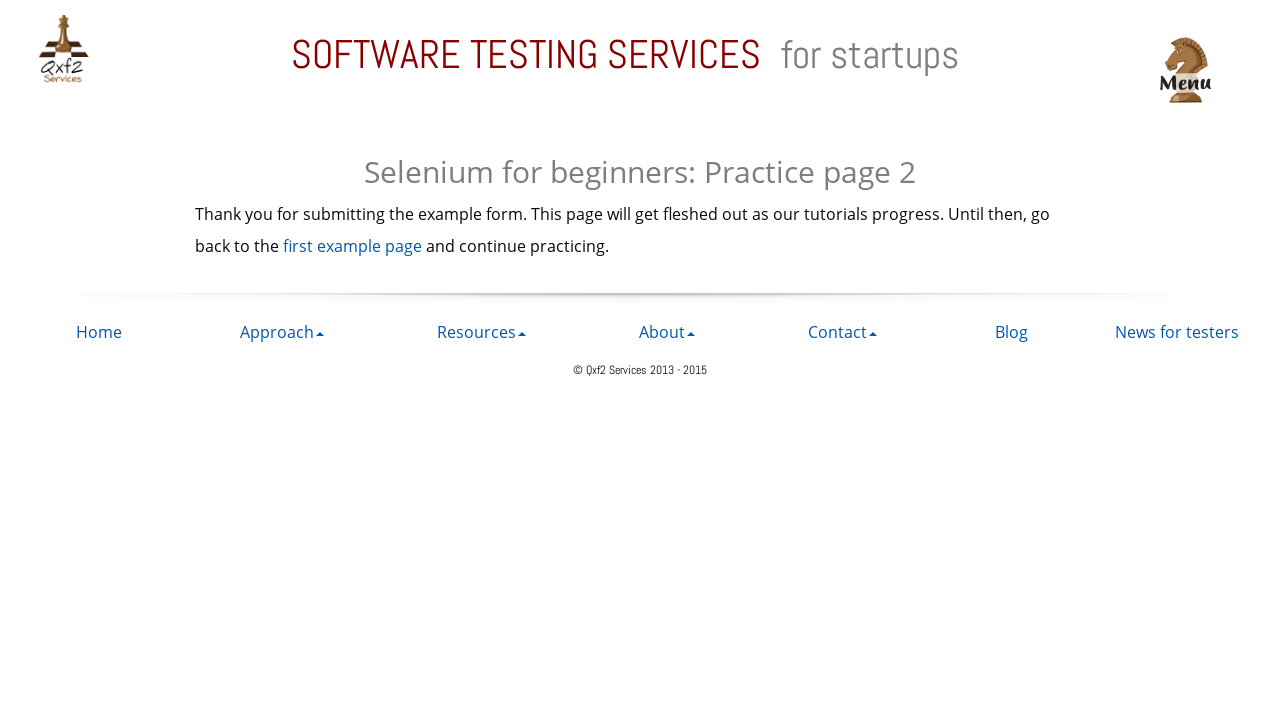